Tests radio button functionality by clicking on different radio buttons (hockey, football, yellow) and verifying they become selected after clicking.

Starting URL: https://practice.cydeo.com/radio_buttons

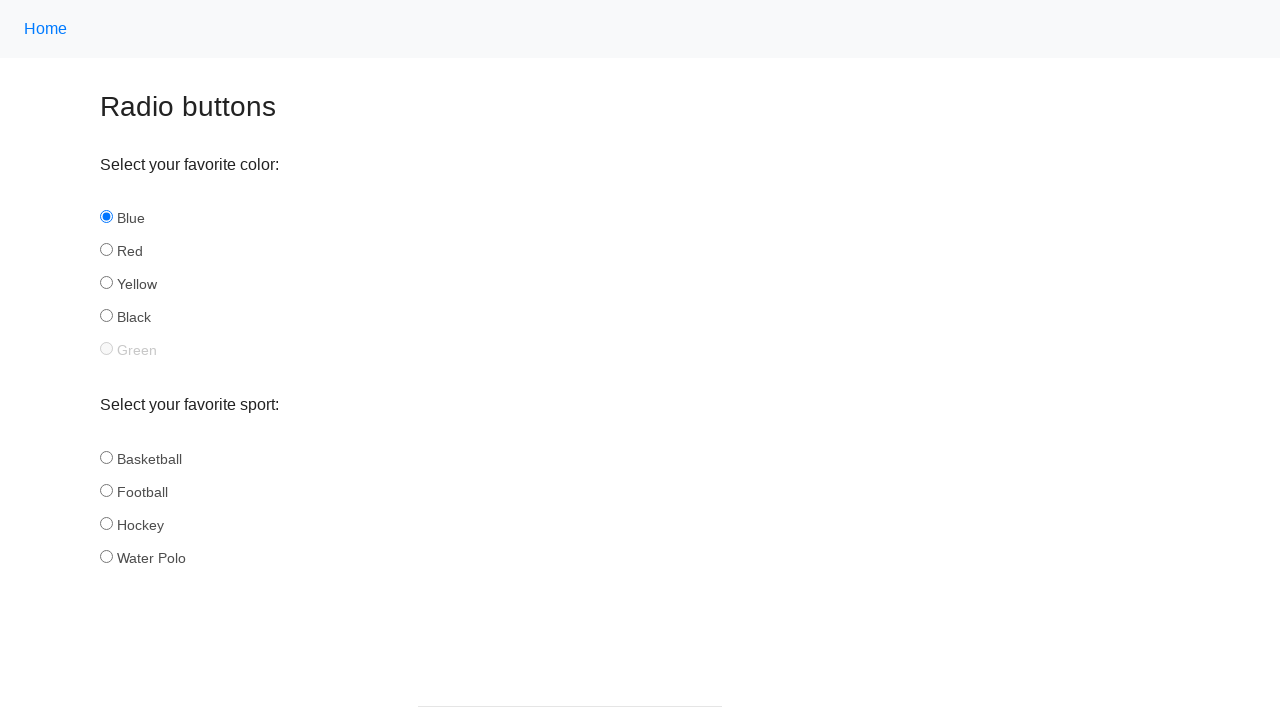

Clicked radio button with id 'hockey' in 'sport' group at (106, 523) on input[name='sport'] >> nth=2
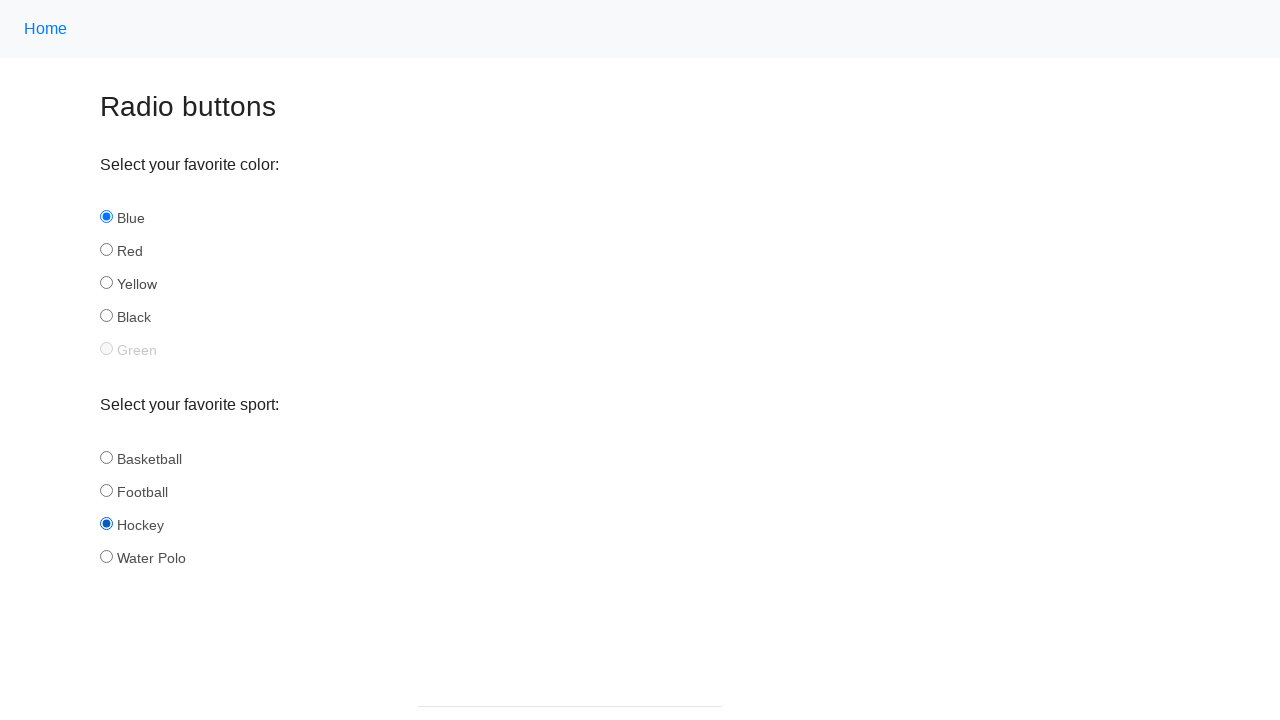

Verified radio button 'hockey' is selected
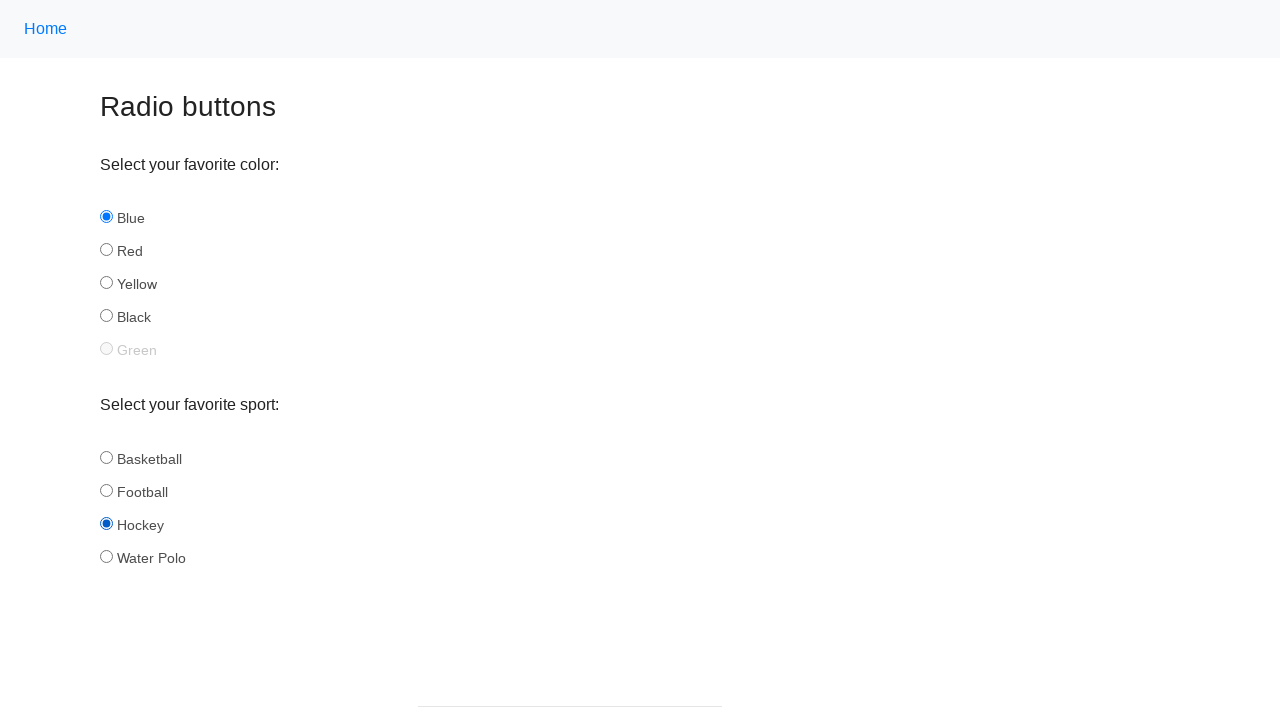

Clicked radio button with id 'football' in 'sport' group at (106, 490) on input[name='sport'] >> nth=1
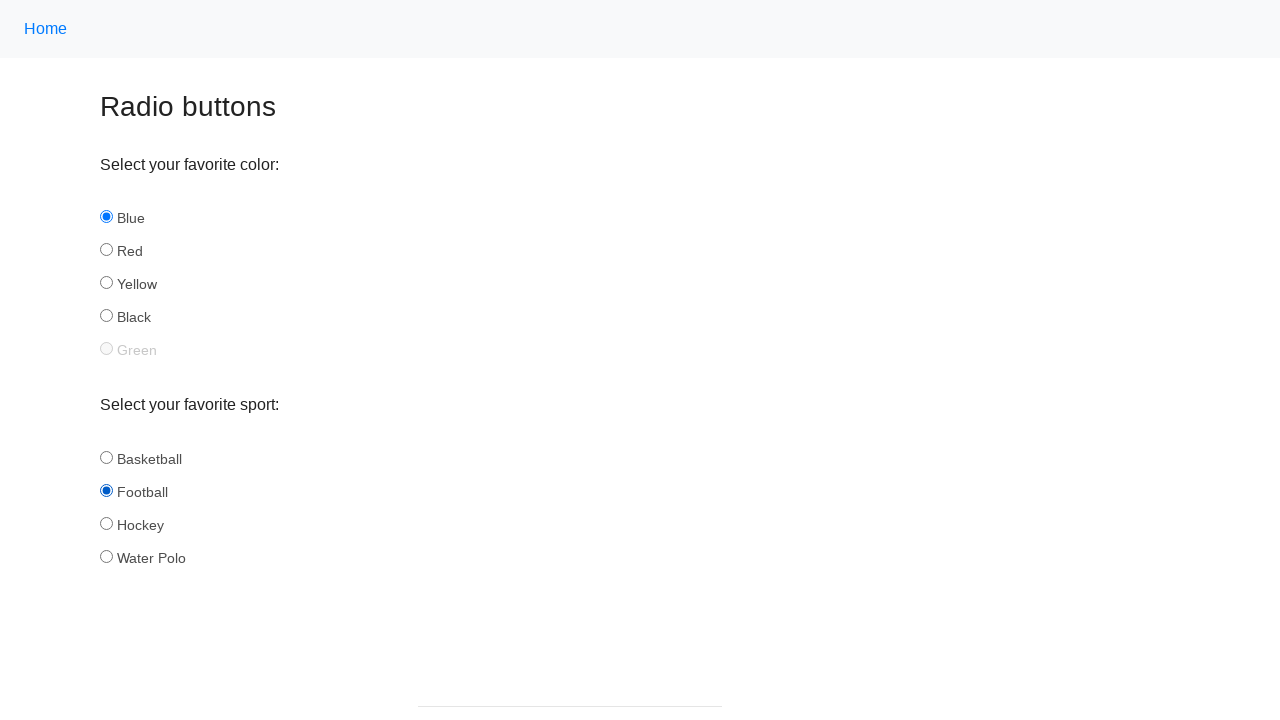

Verified radio button 'football' is selected
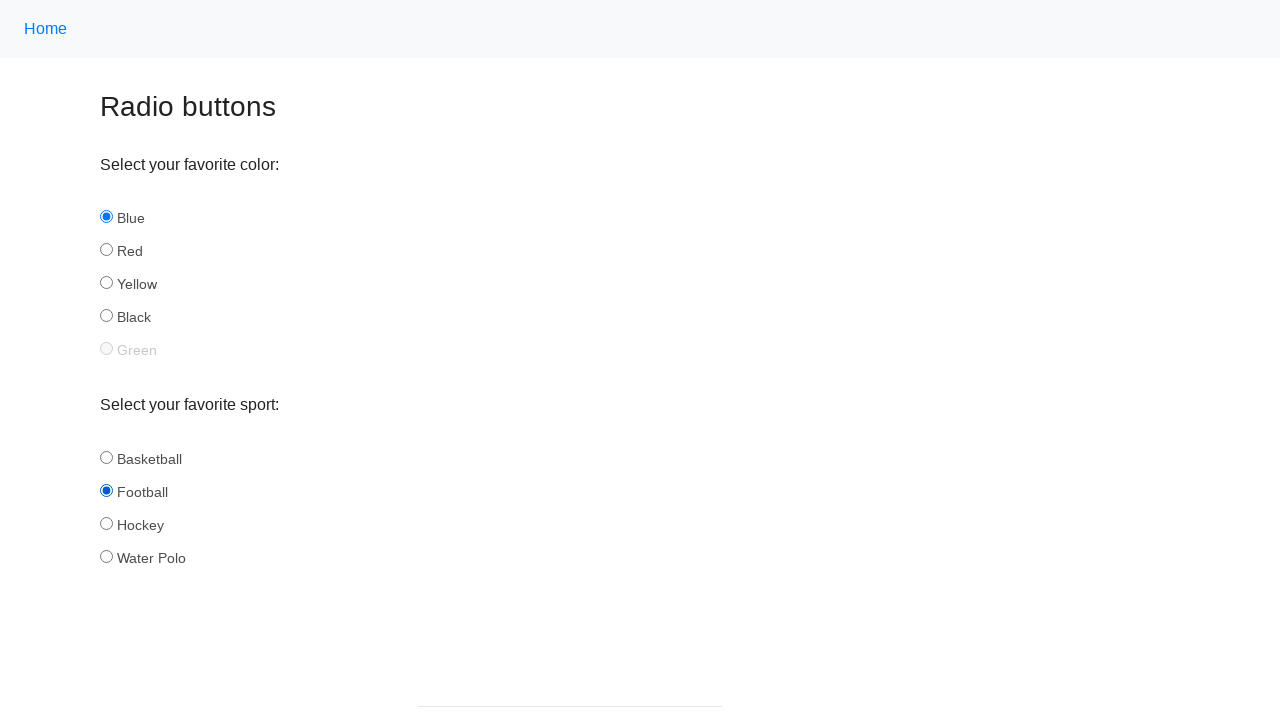

Clicked radio button with id 'yellow' in 'color' group at (106, 283) on input[name='color'] >> nth=2
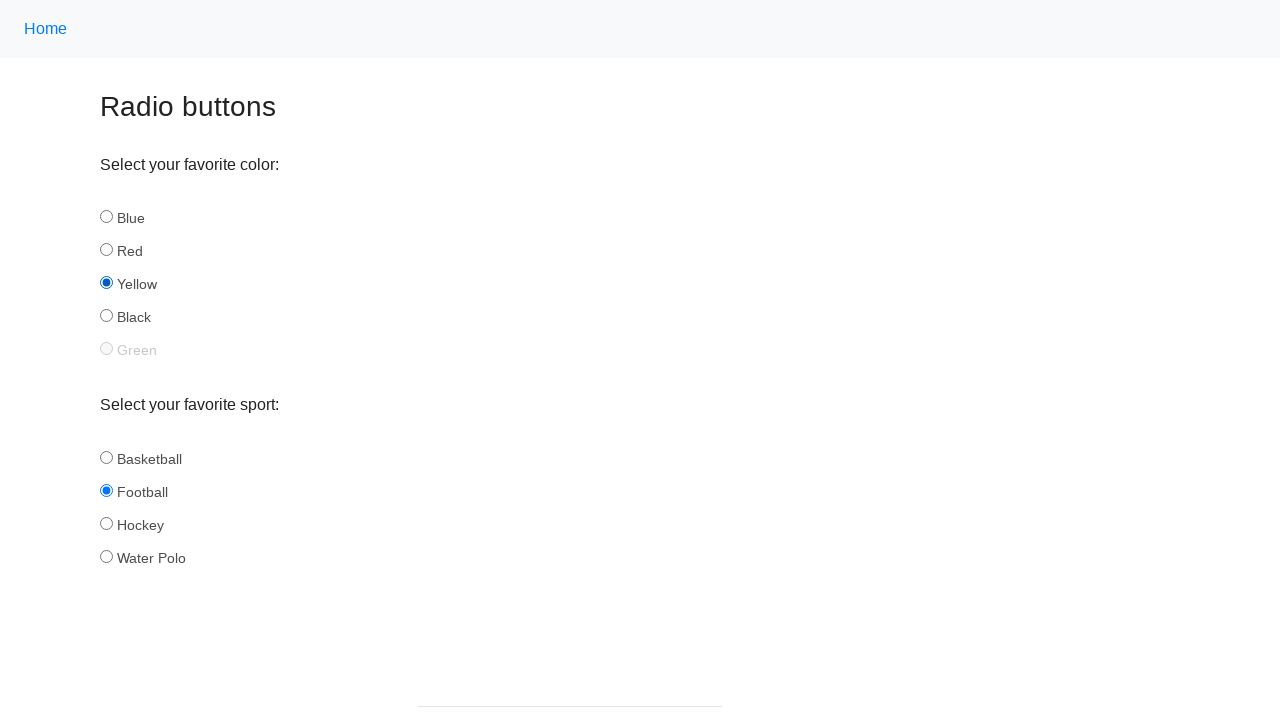

Verified radio button 'yellow' is selected
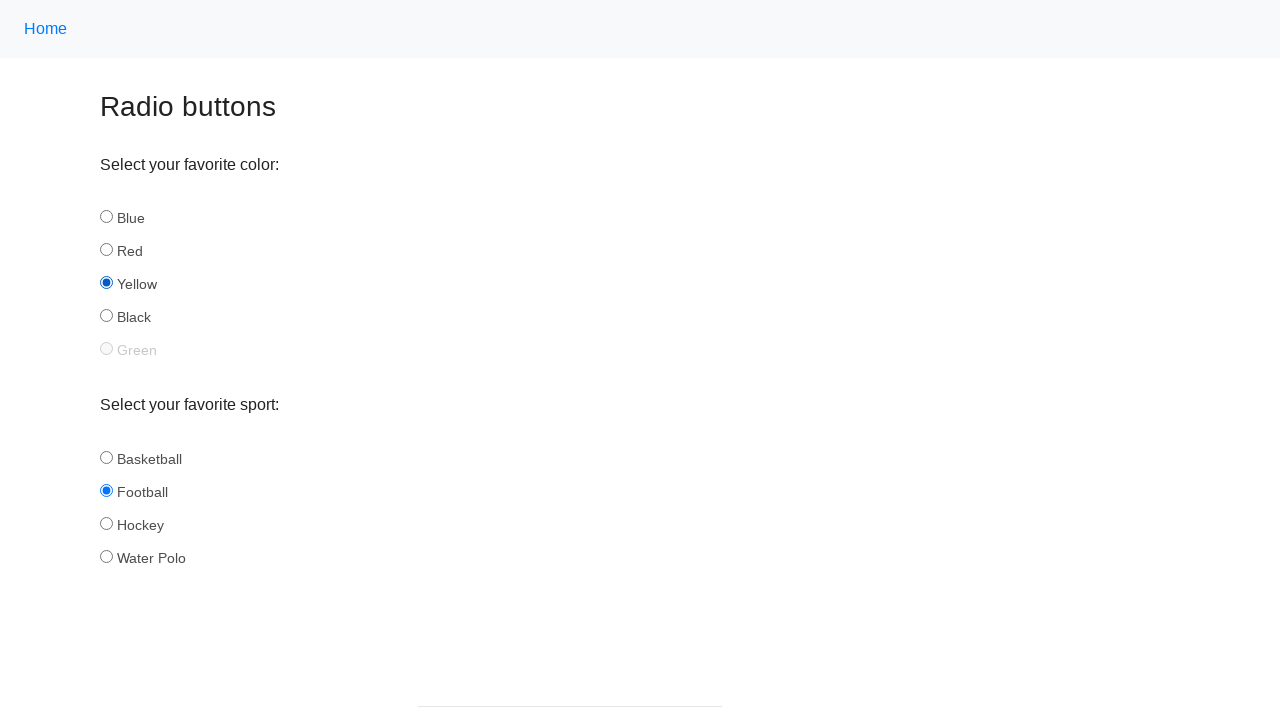

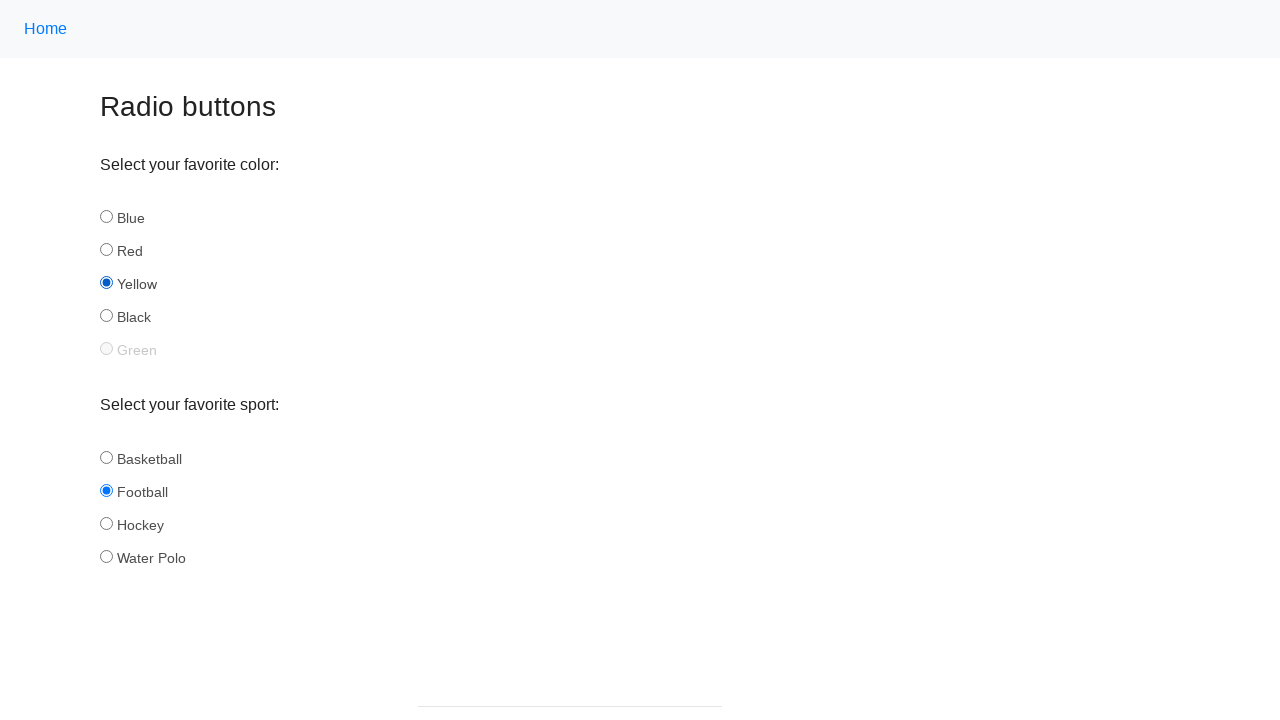